Navigates to the OrangeHRM demo login page and maximizes the browser window to verify page loads correctly.

Starting URL: https://opensource-demo.orangehrmlive.com/web/index.php/auth/login

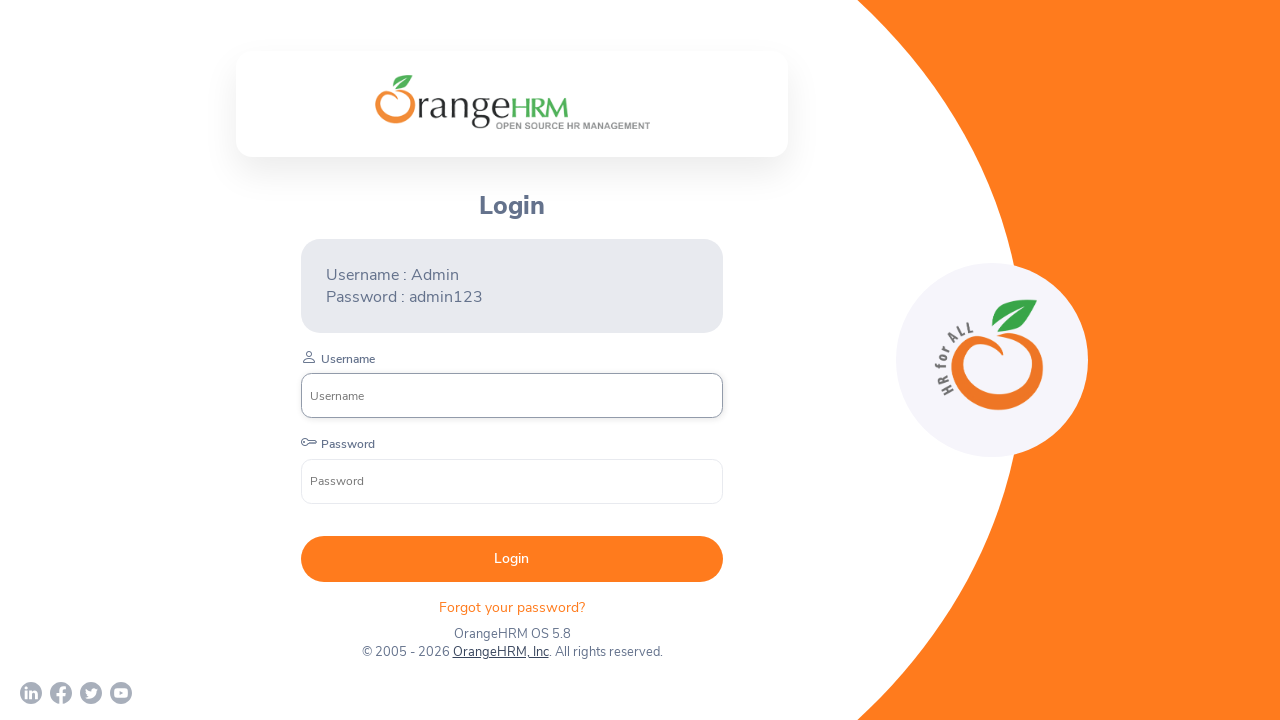

Waited for login page DOM to load
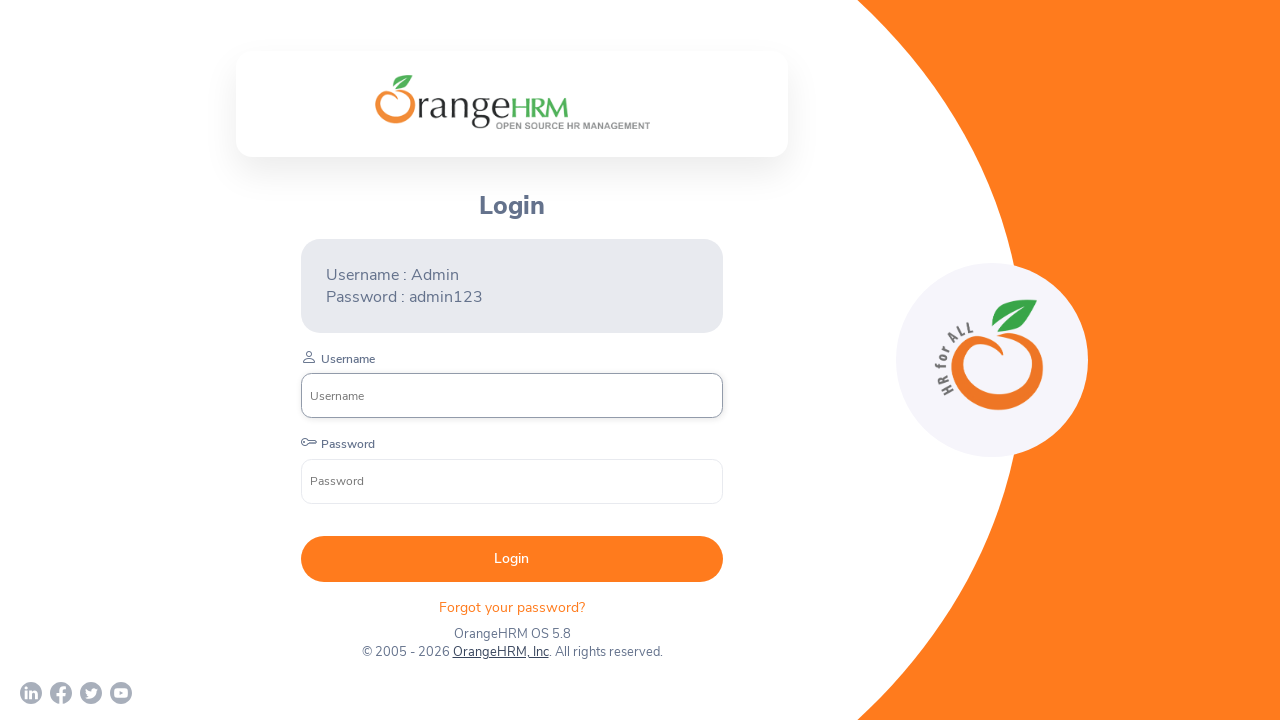

Verified username input field is present on login page
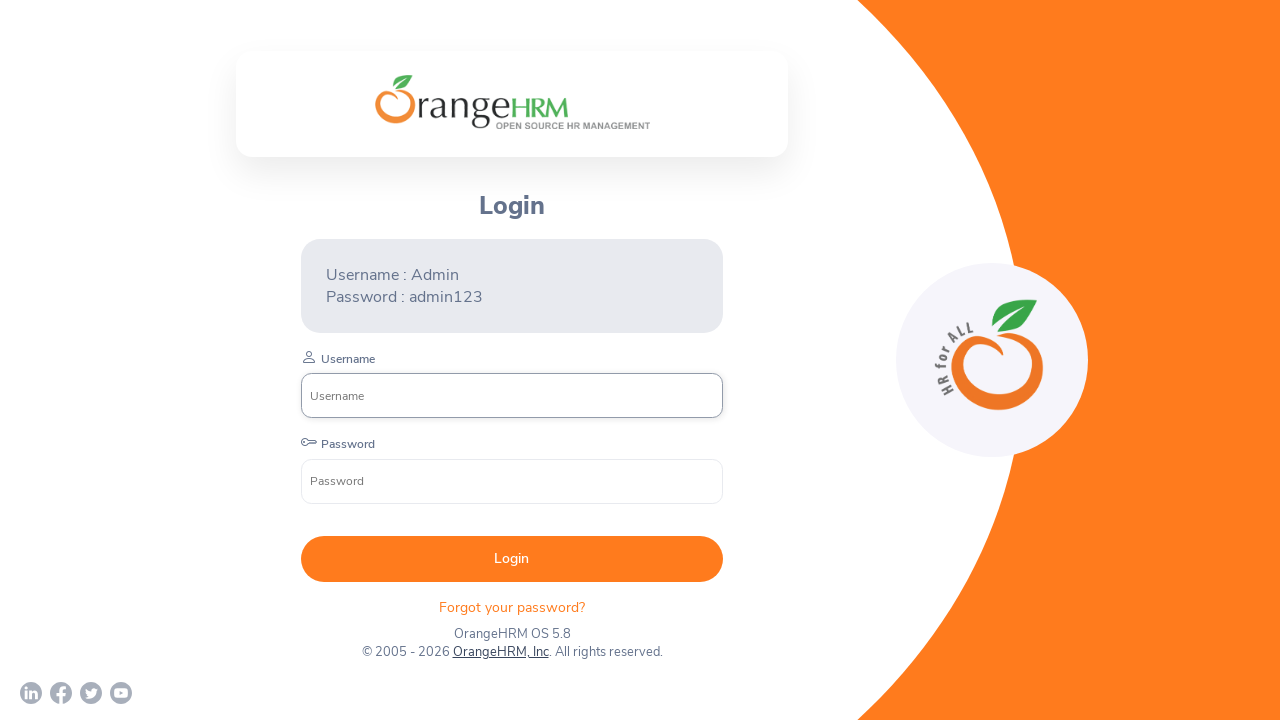

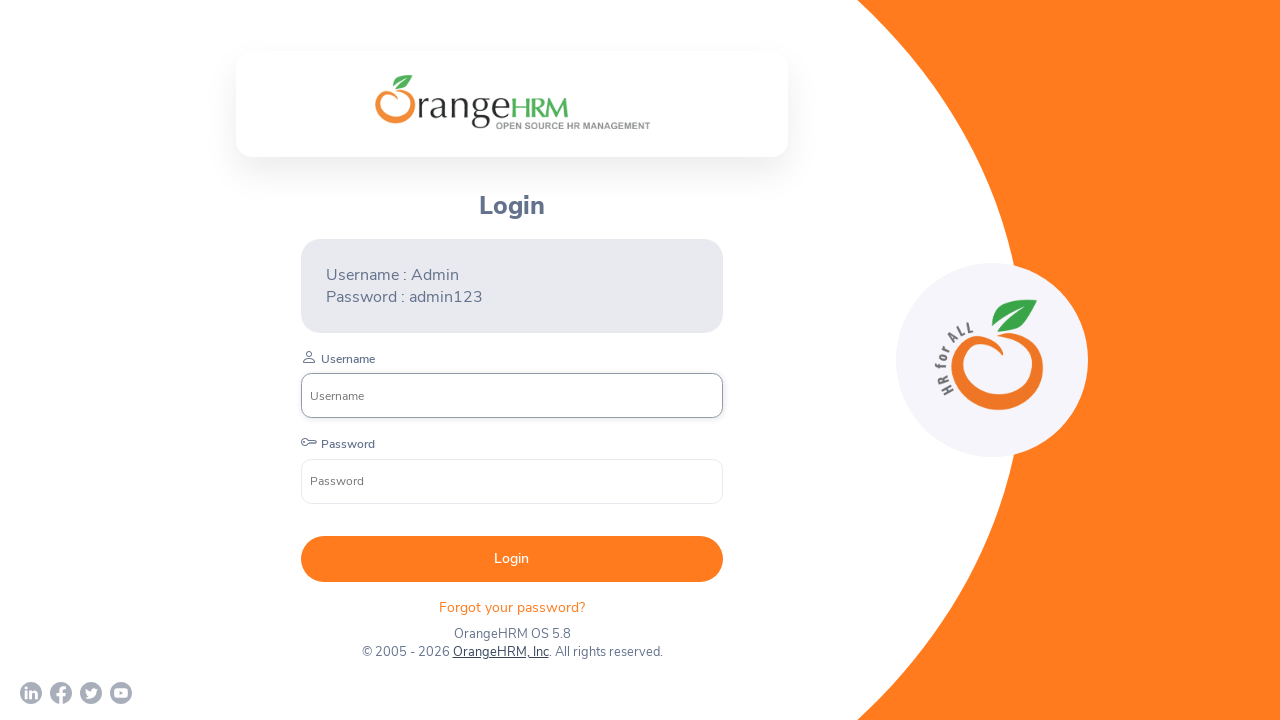